Verifies that the online payment section heading displays the expected text "Онлайн пополнение без комиссии"

Starting URL: https://www.mts.by/

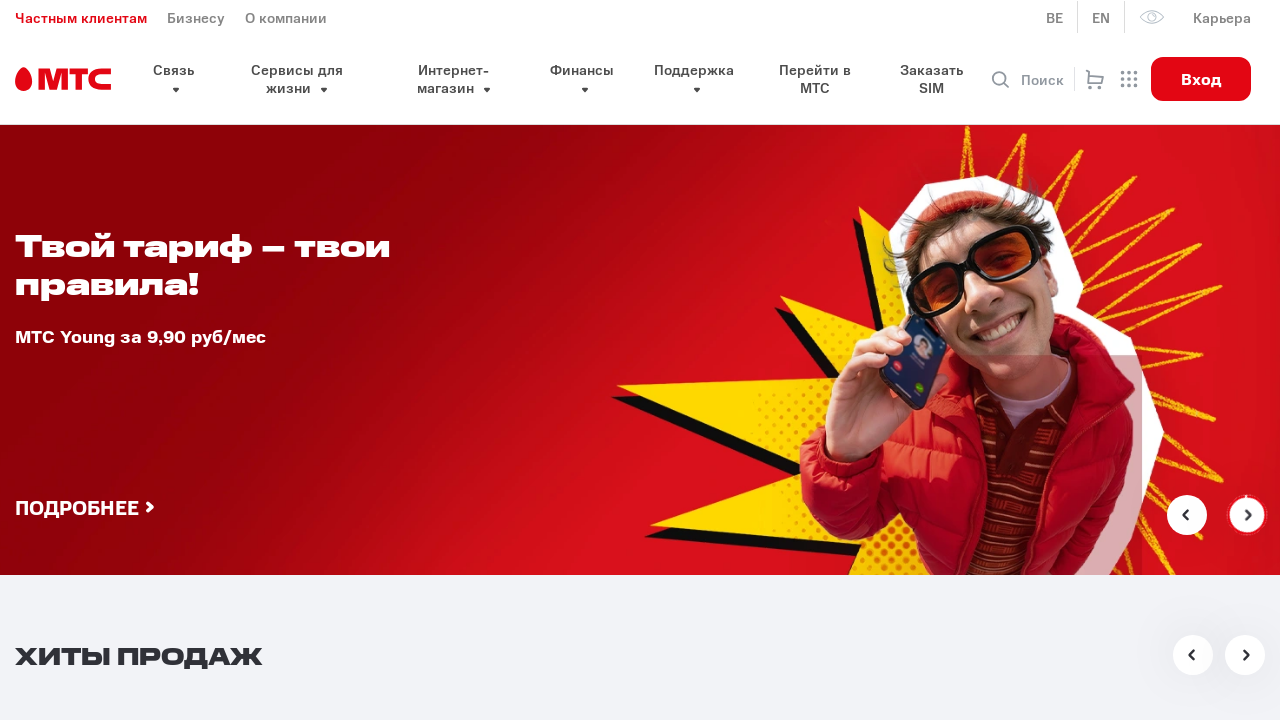

Waited for online payment section heading to be visible
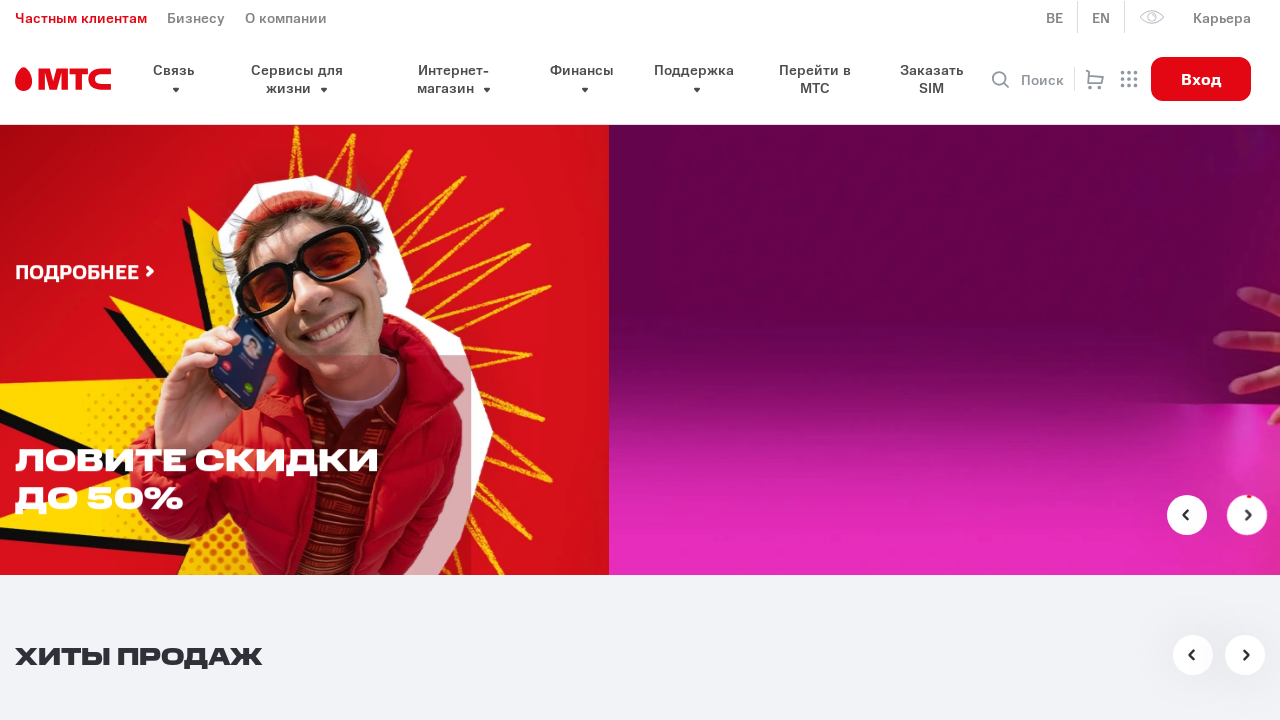

Verified section heading displays 'Онлайн пополнение без комиссии'
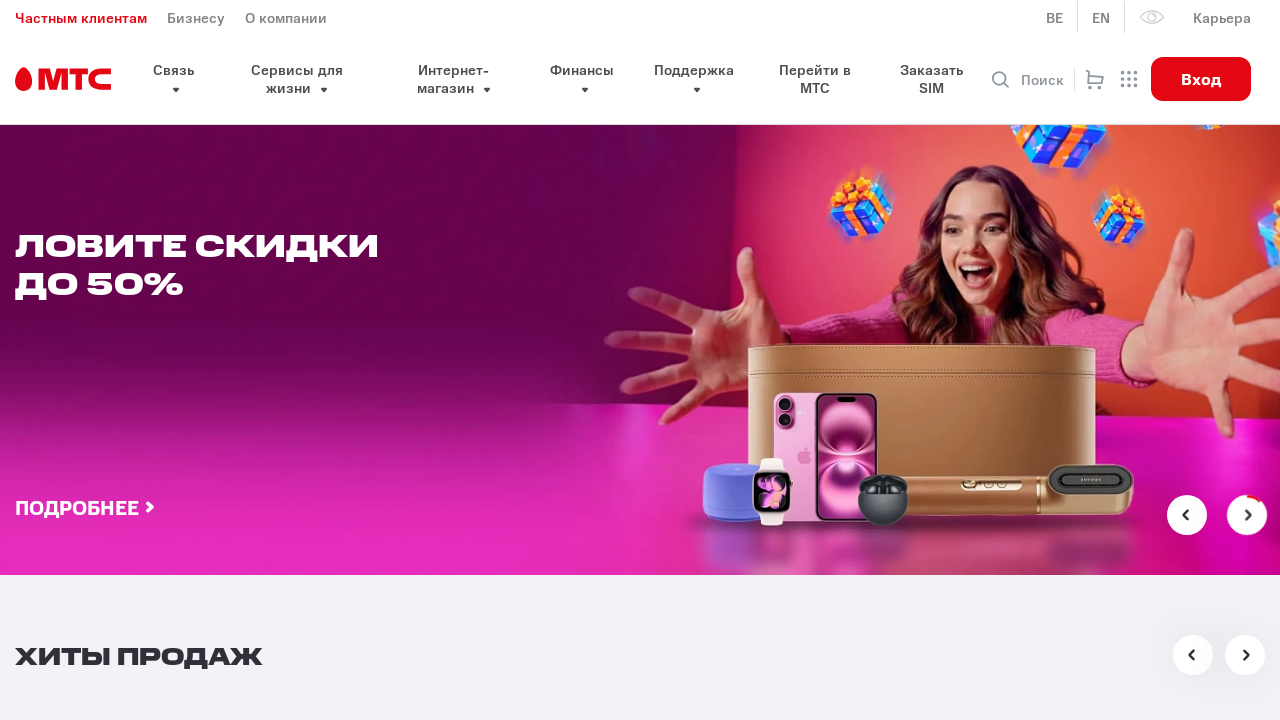

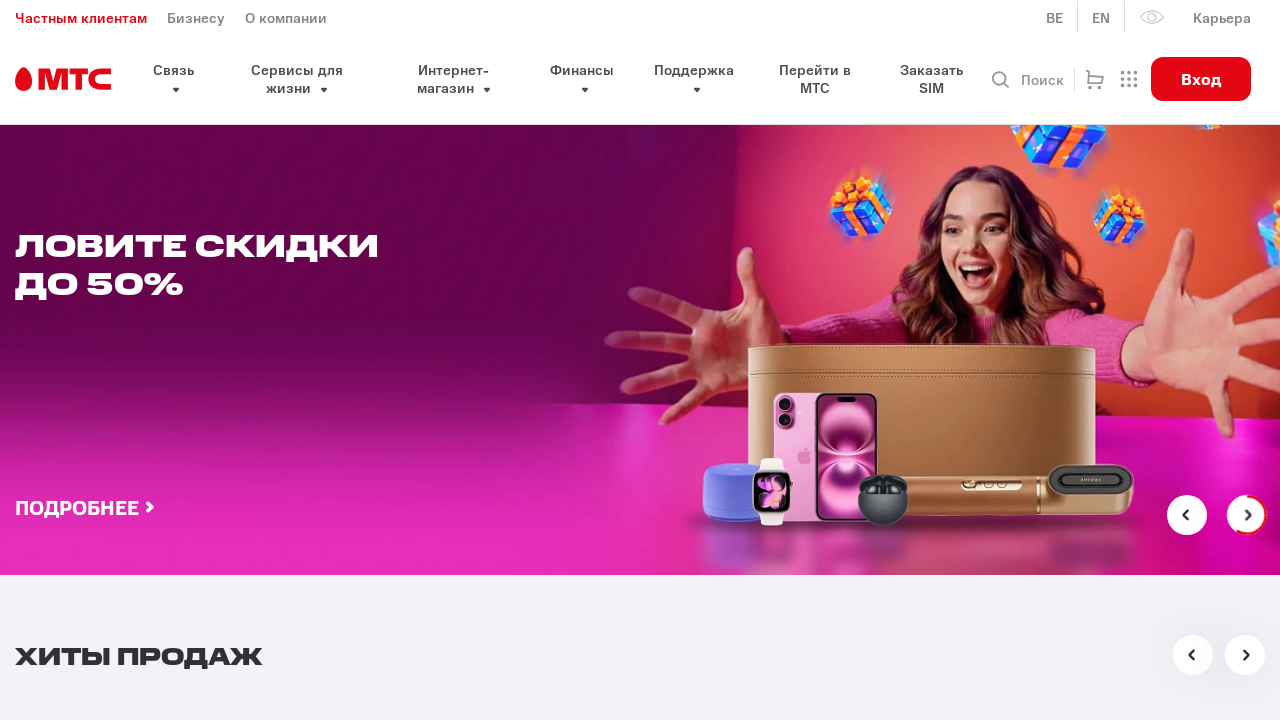